Tests opening a new window by clicking a link and verifying new window content

Starting URL: https://the-internet.herokuapp.com/windows

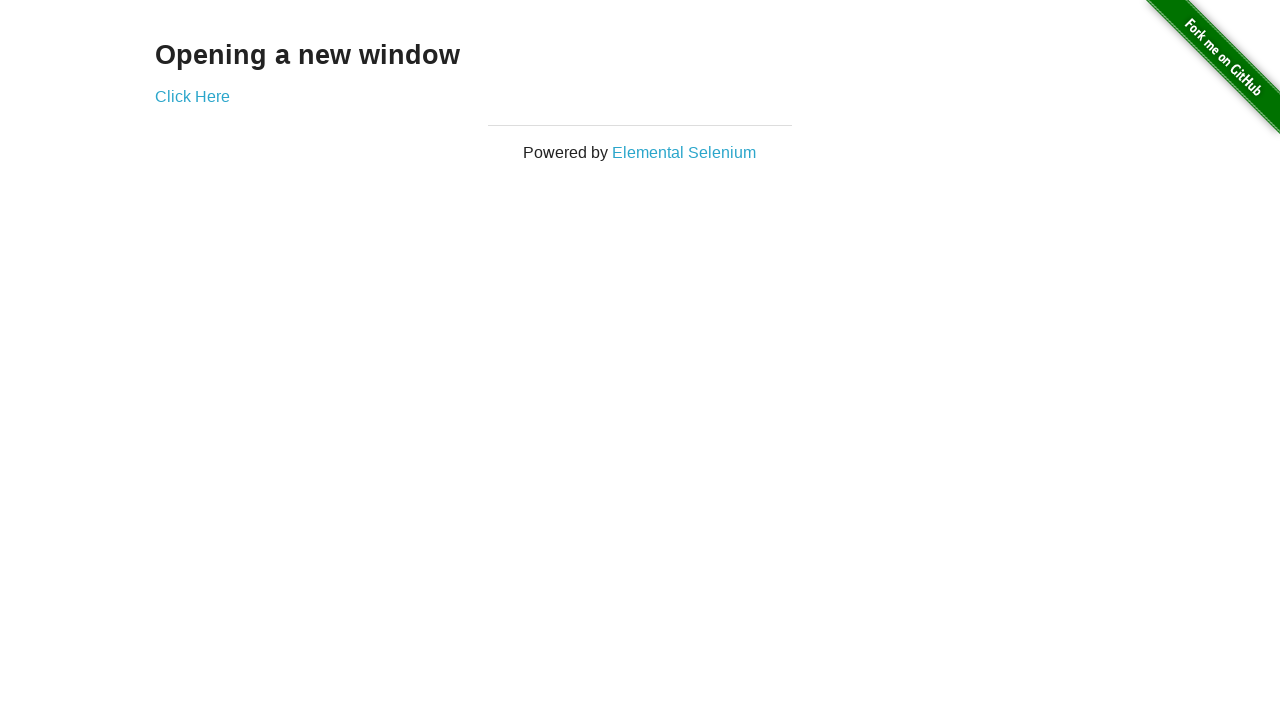

Located the 'Click Here' link to open new window
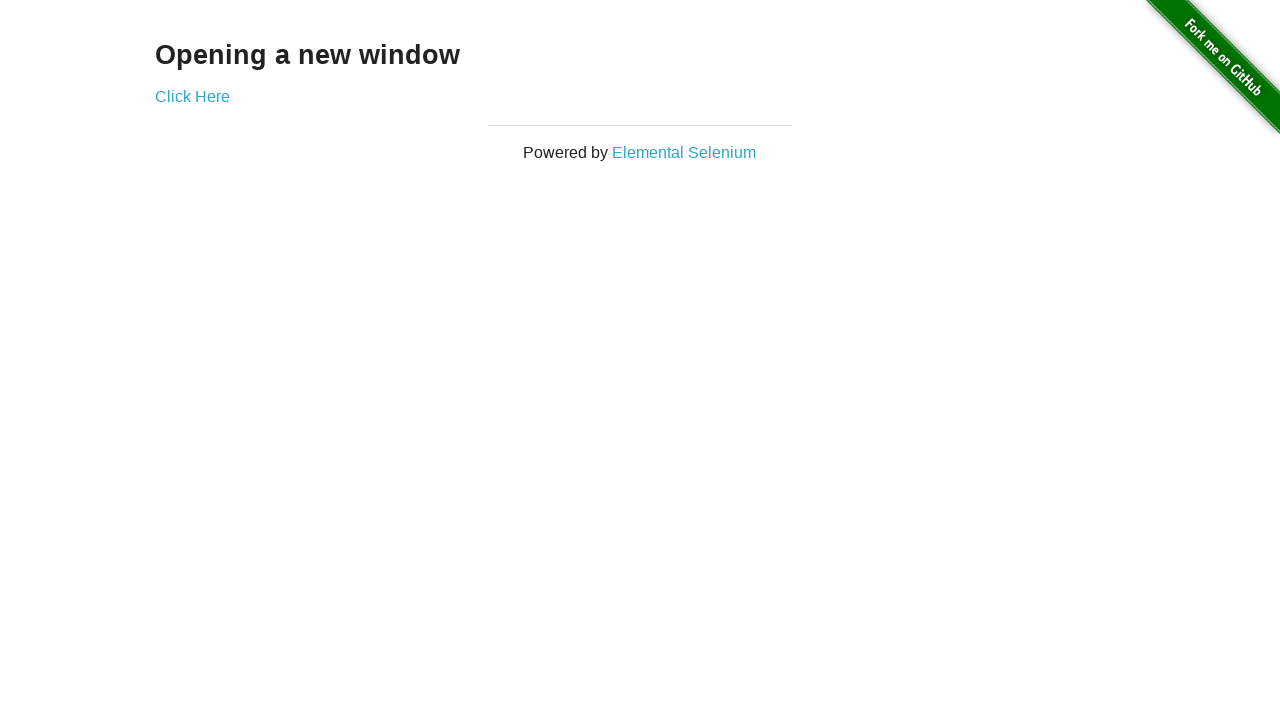

Clicked link to open new window at (192, 96) on xpath=//a[@href='/windows/new']
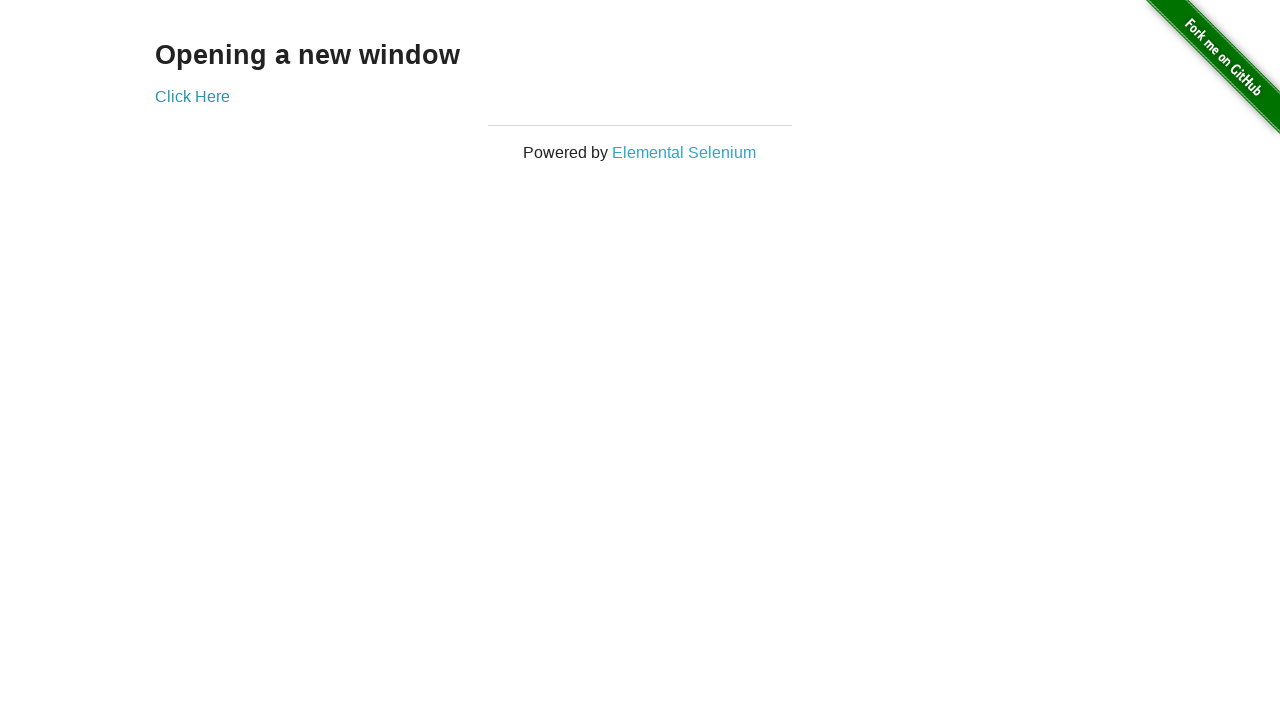

New window/tab opened and captured
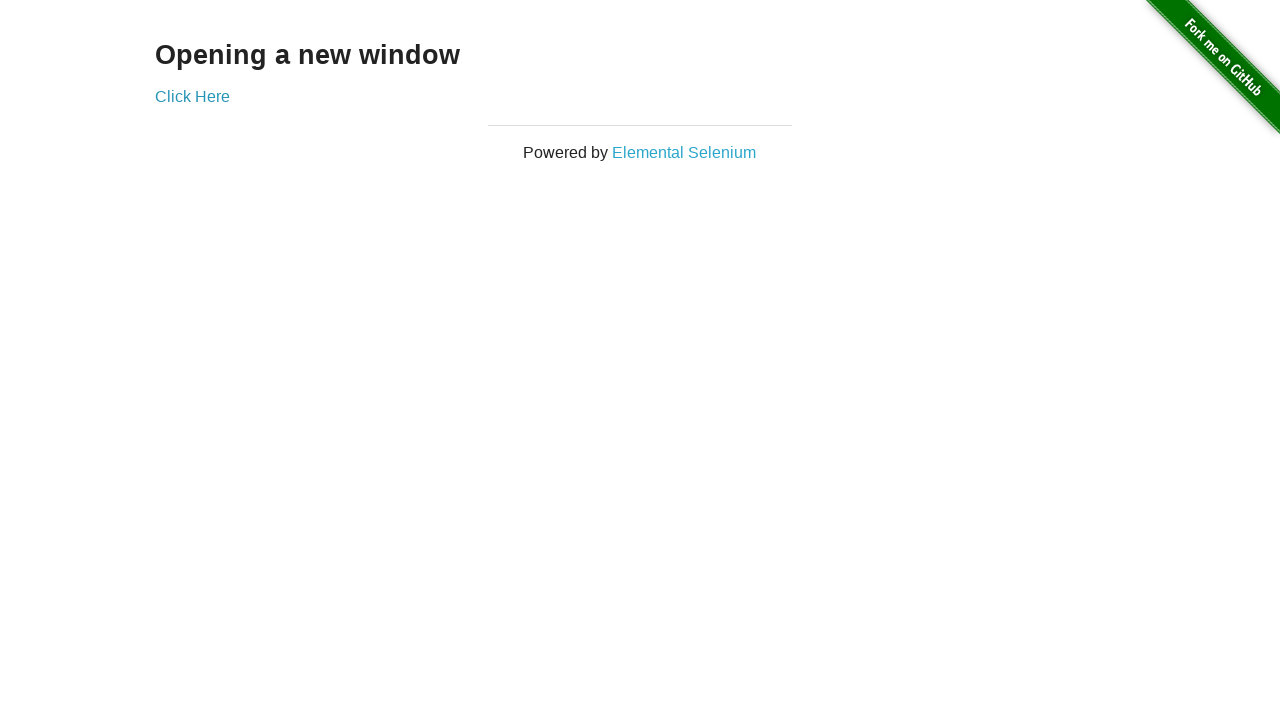

New page finished loading
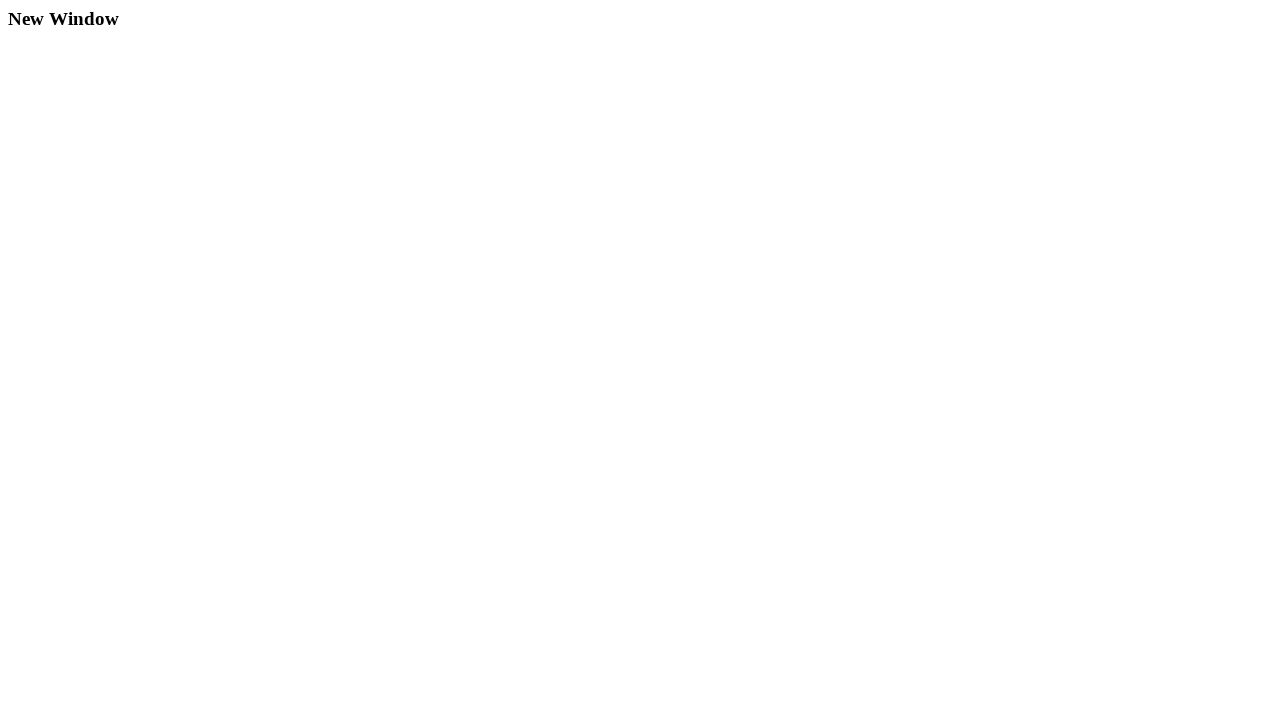

Located example content div in new window
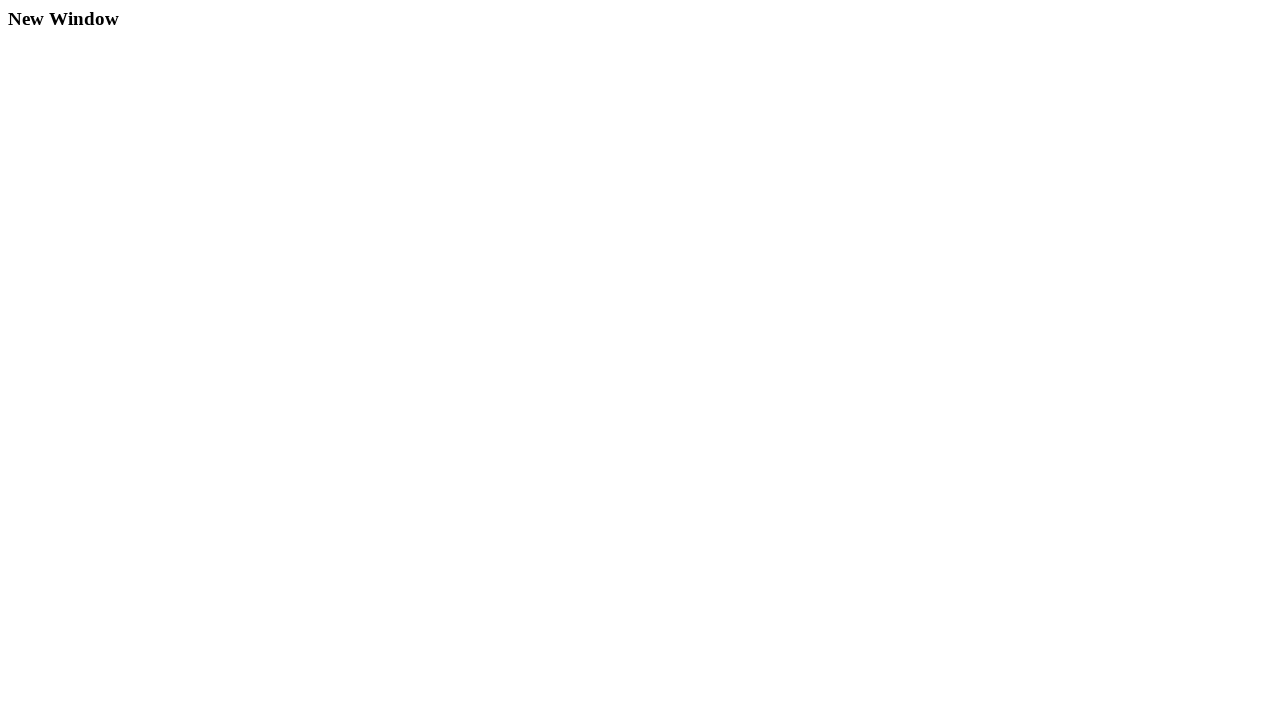

Verified example content is visible in new window
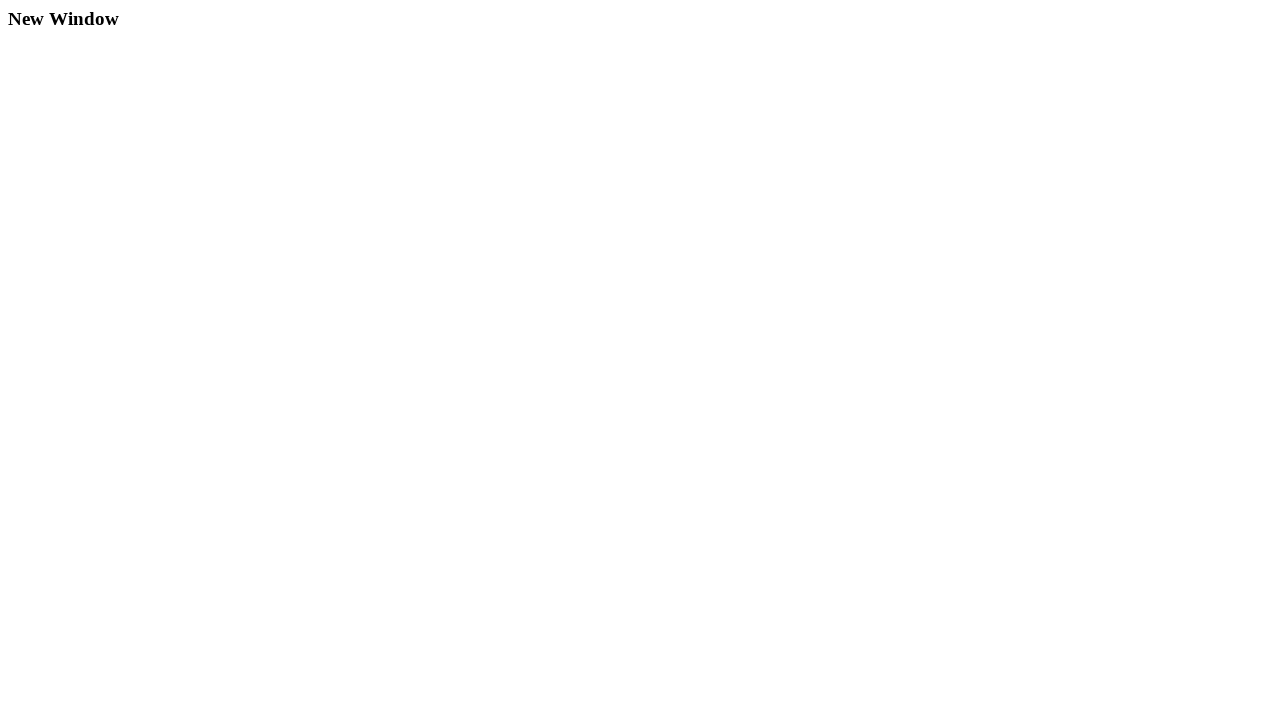

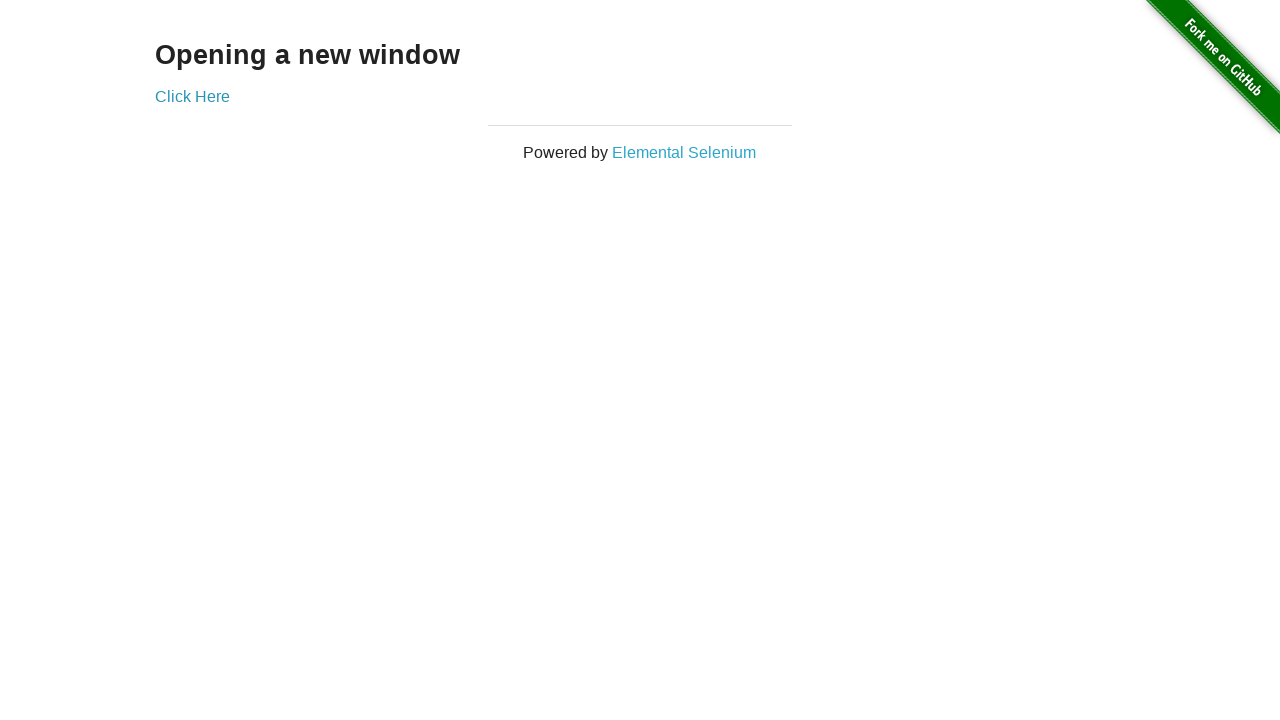